Tests the checkbox toggle functionality on the dynamic controls page by clicking the Remove/Add button and verifying the message indicates the checkbox was removed or added

Starting URL: https://the-internet.herokuapp.com/dynamic_controls

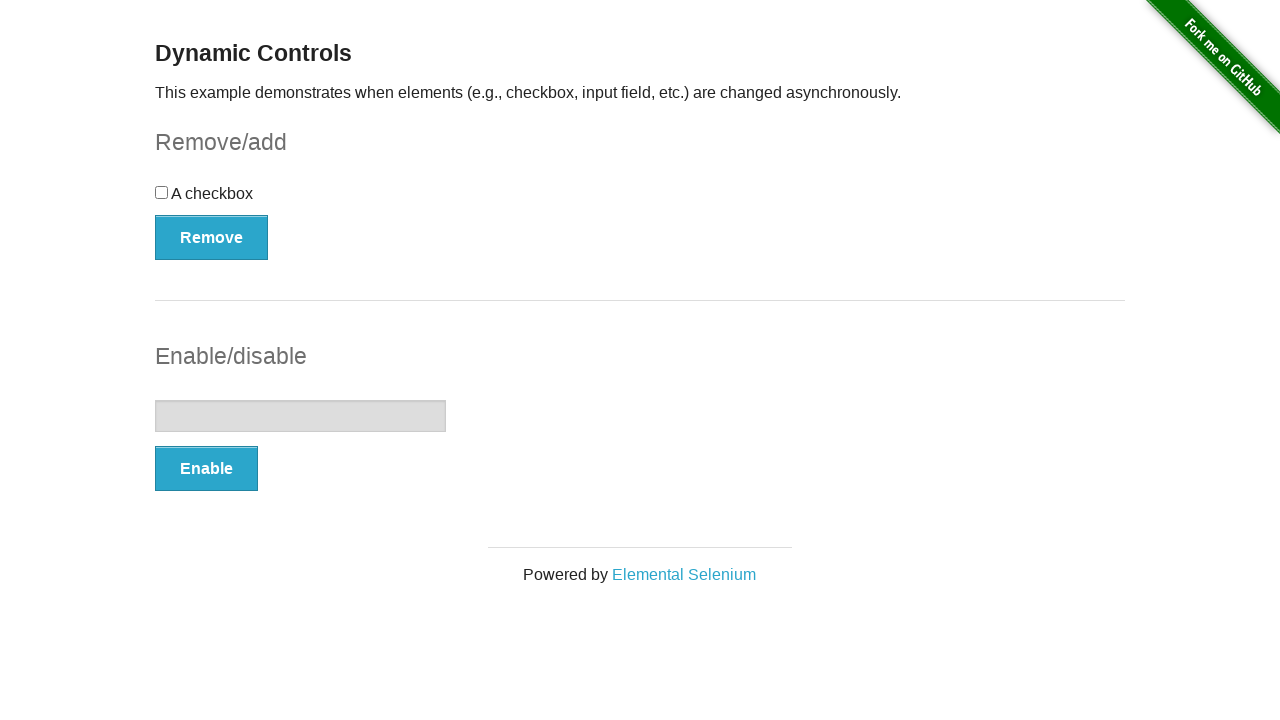

Clicked Remove/Add button in checkbox section at (212, 237) on #checkbox-example button
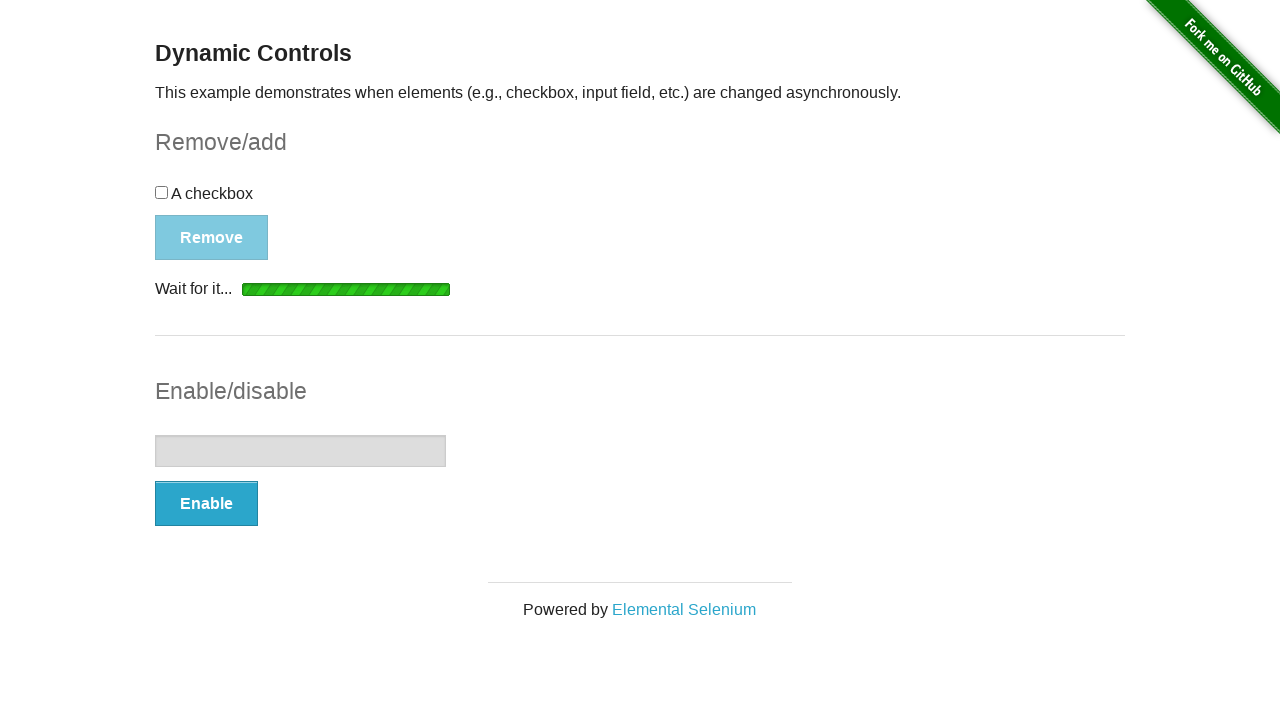

Message element appeared after button click
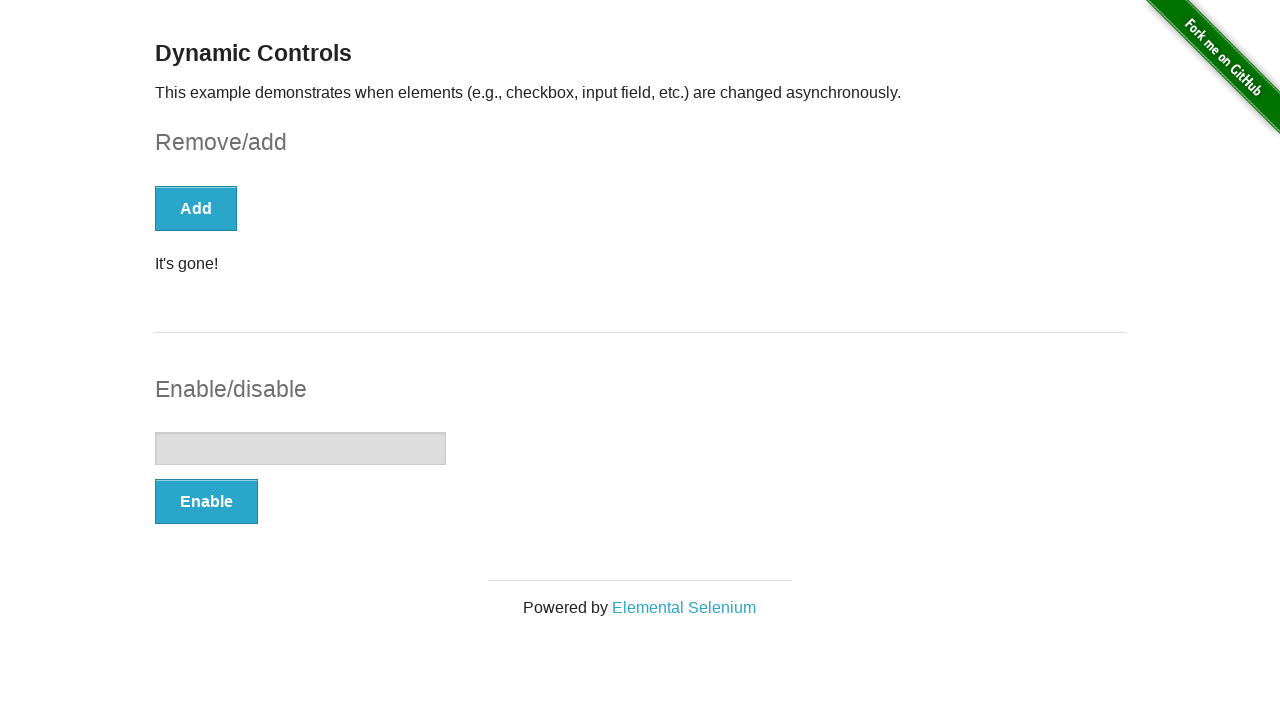

Retrieved message text content
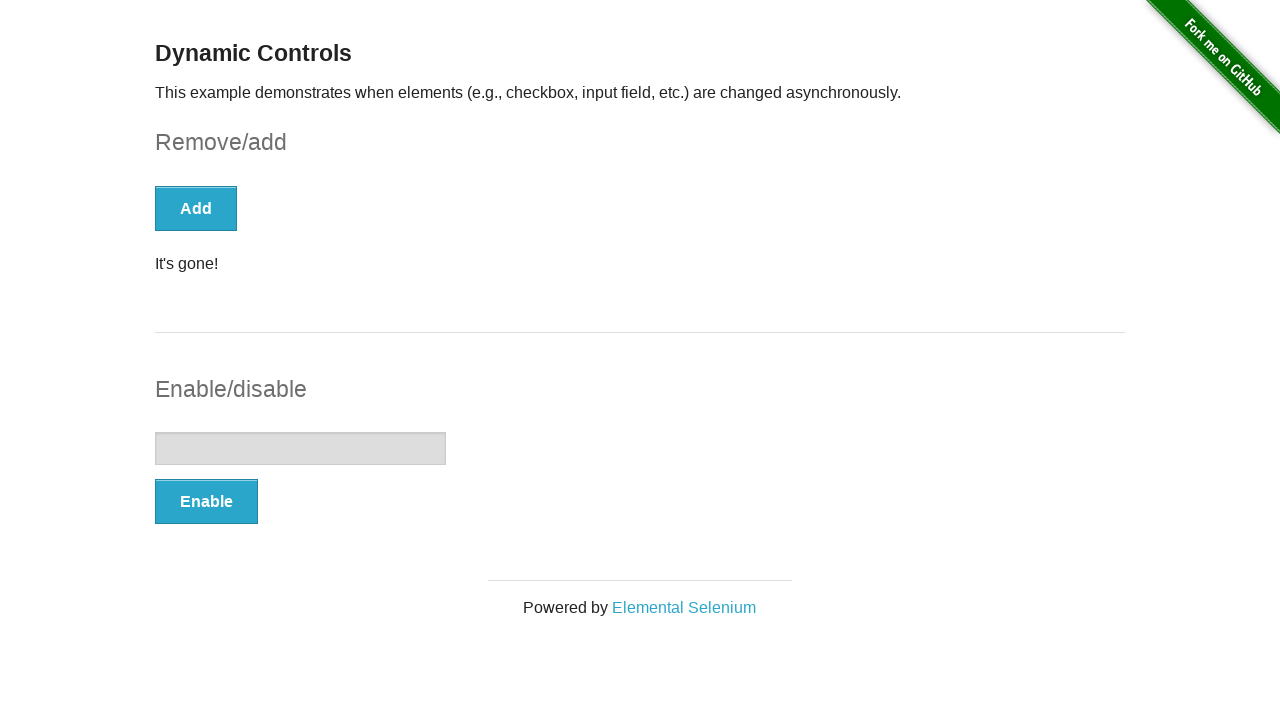

Verified message contains 'gone' or 'added' - checkbox toggle successful
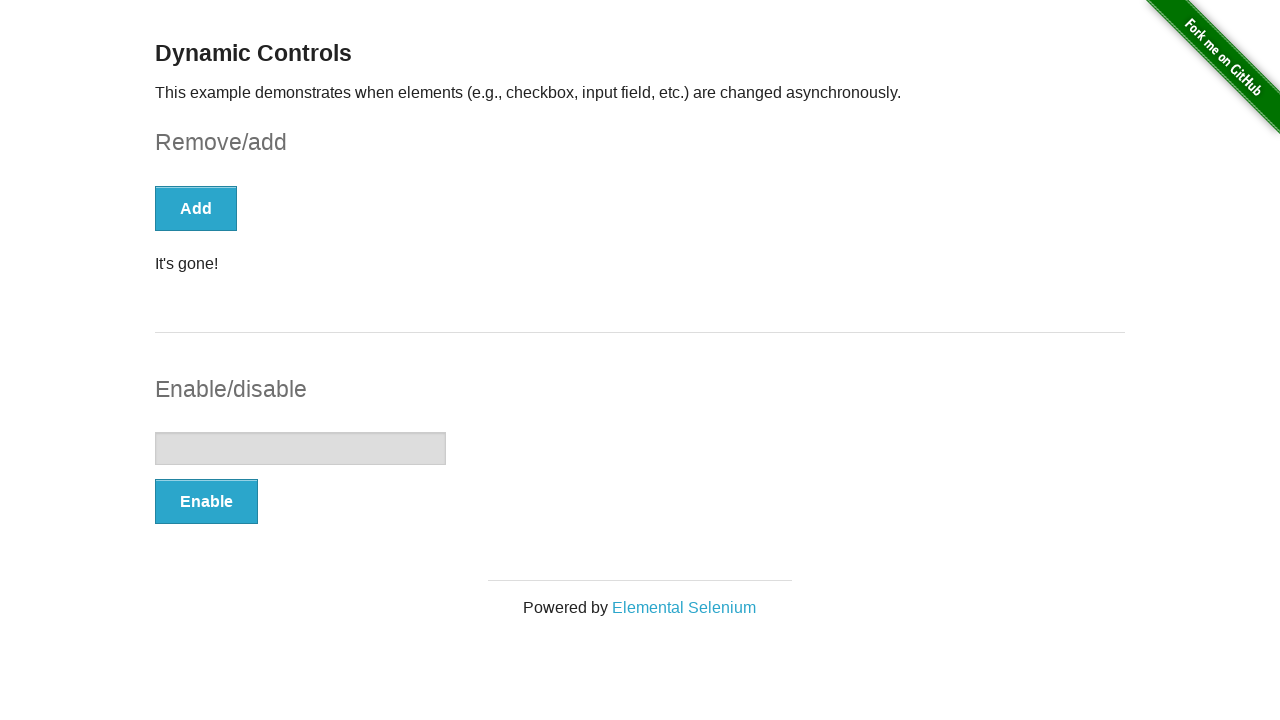

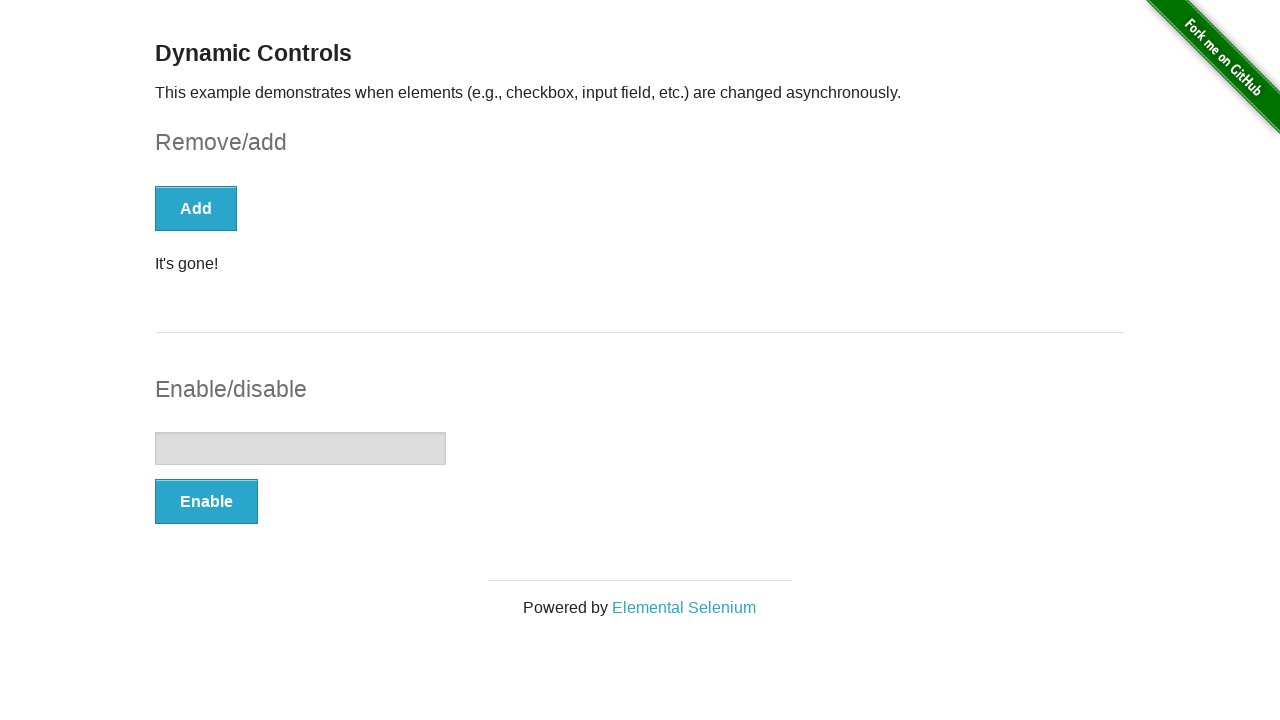